Verifies font consistency by checking CSS font-family property of the title element

Starting URL: https://www.demoblaze.com/

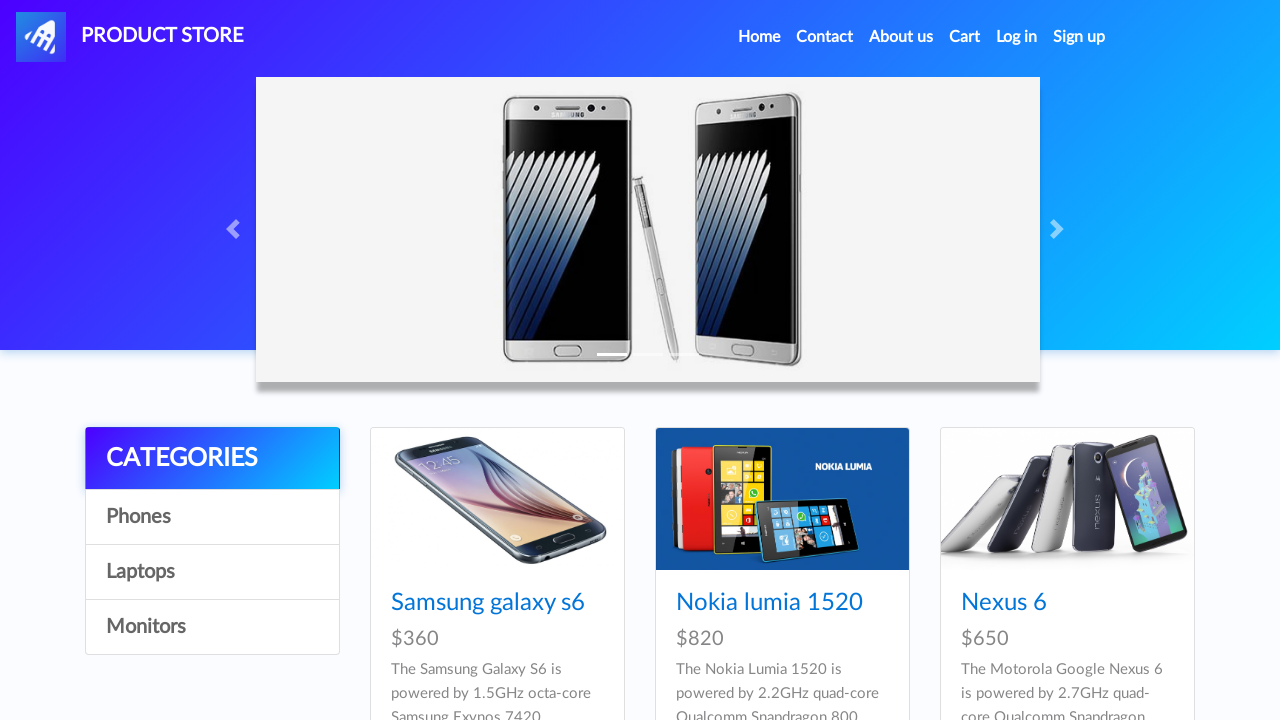

Waited for title element with selector #nava to appear
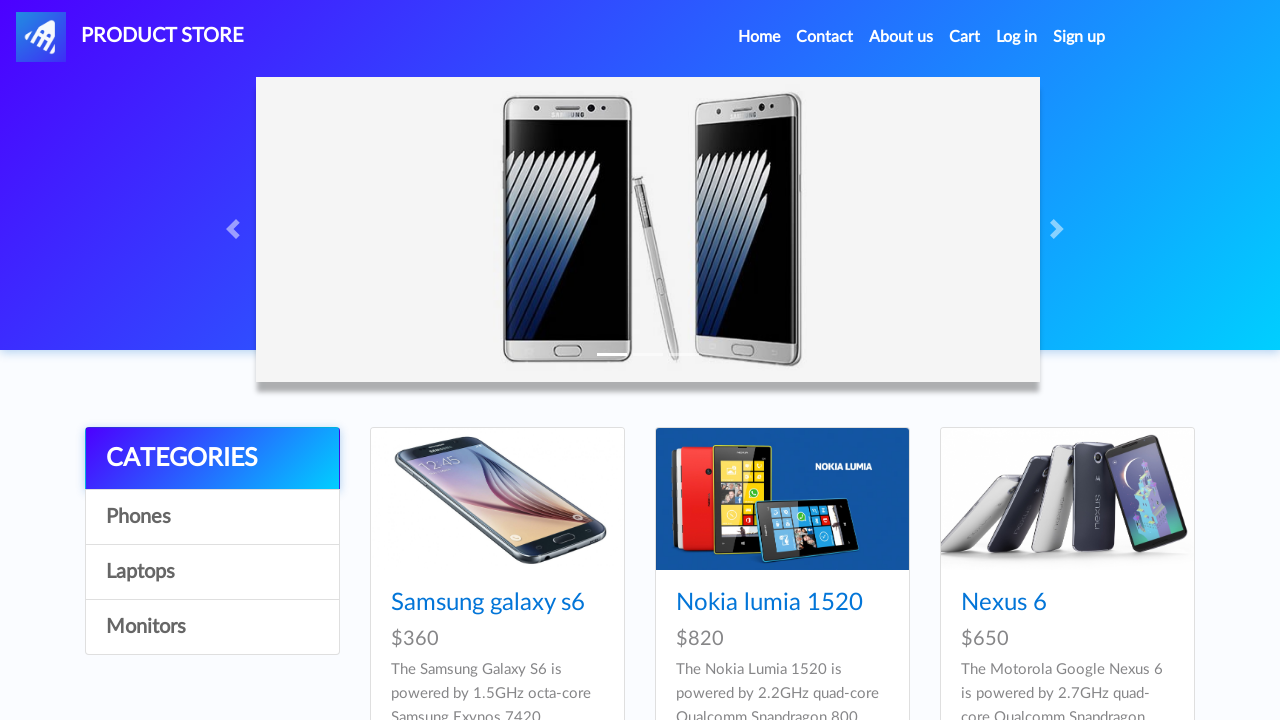

Located title element #nava
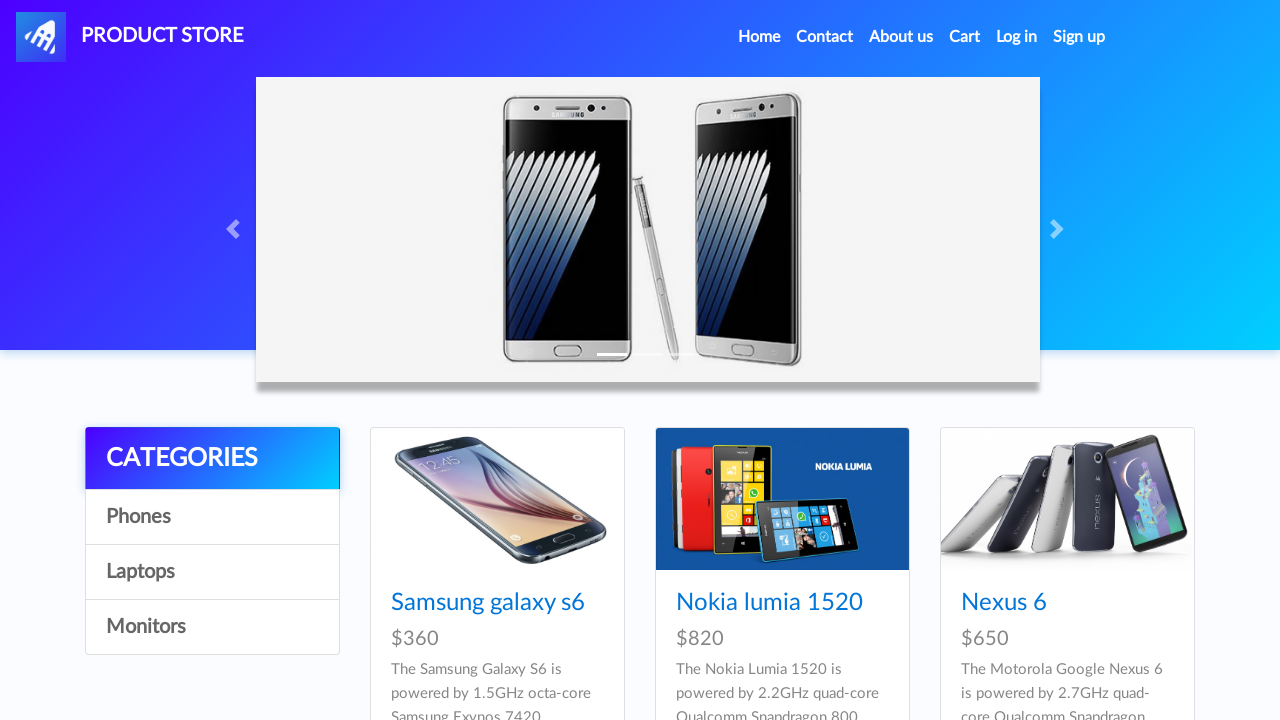

Retrieved computed font-family CSS property from title element
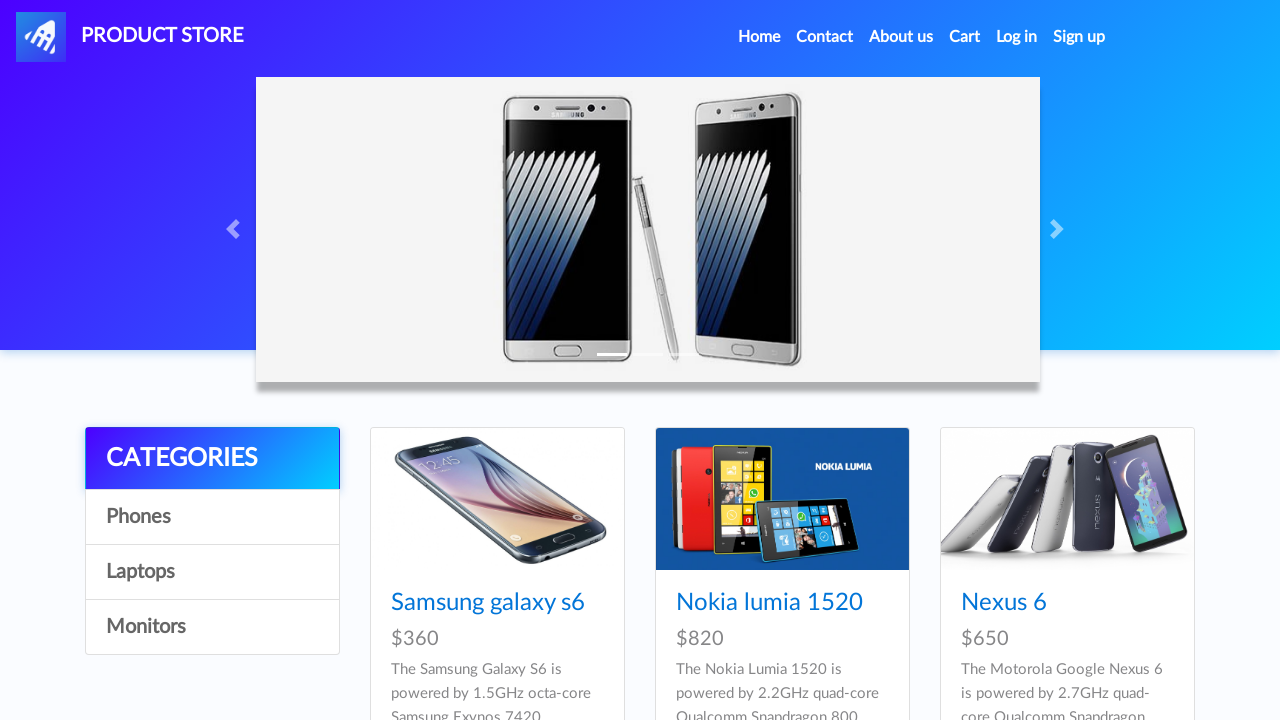

Verified that font-family property exists and is not empty
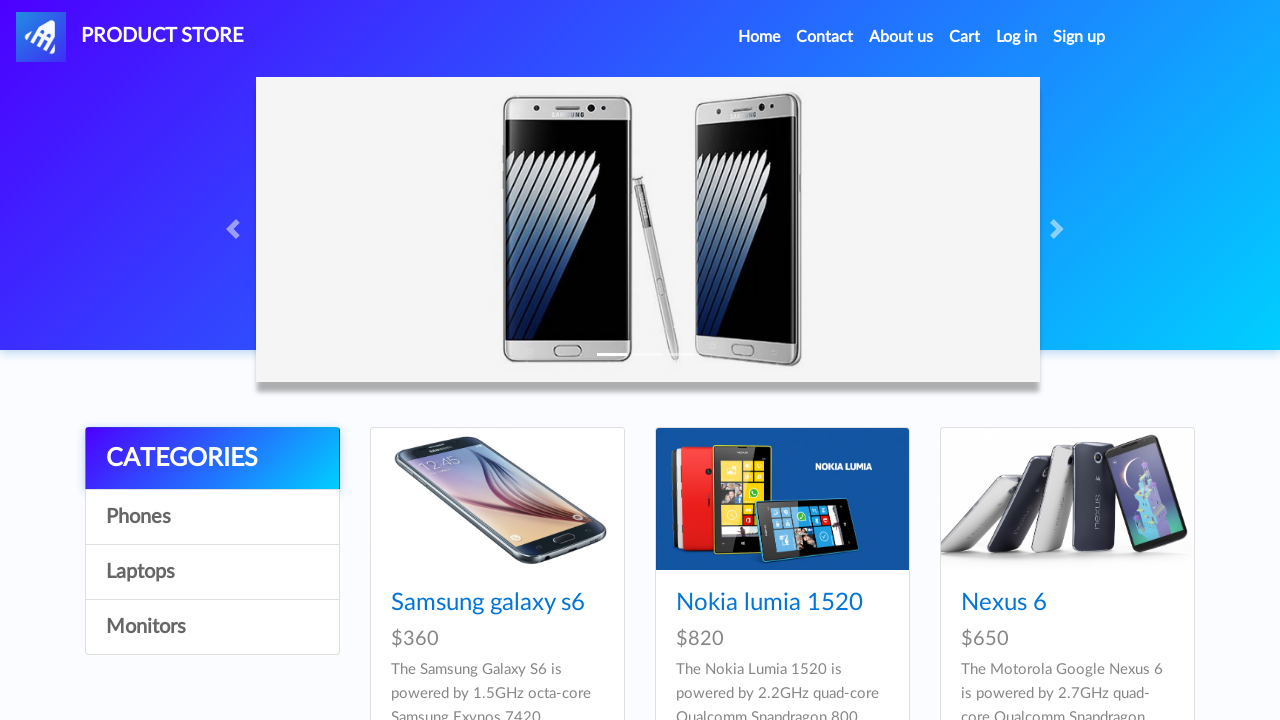

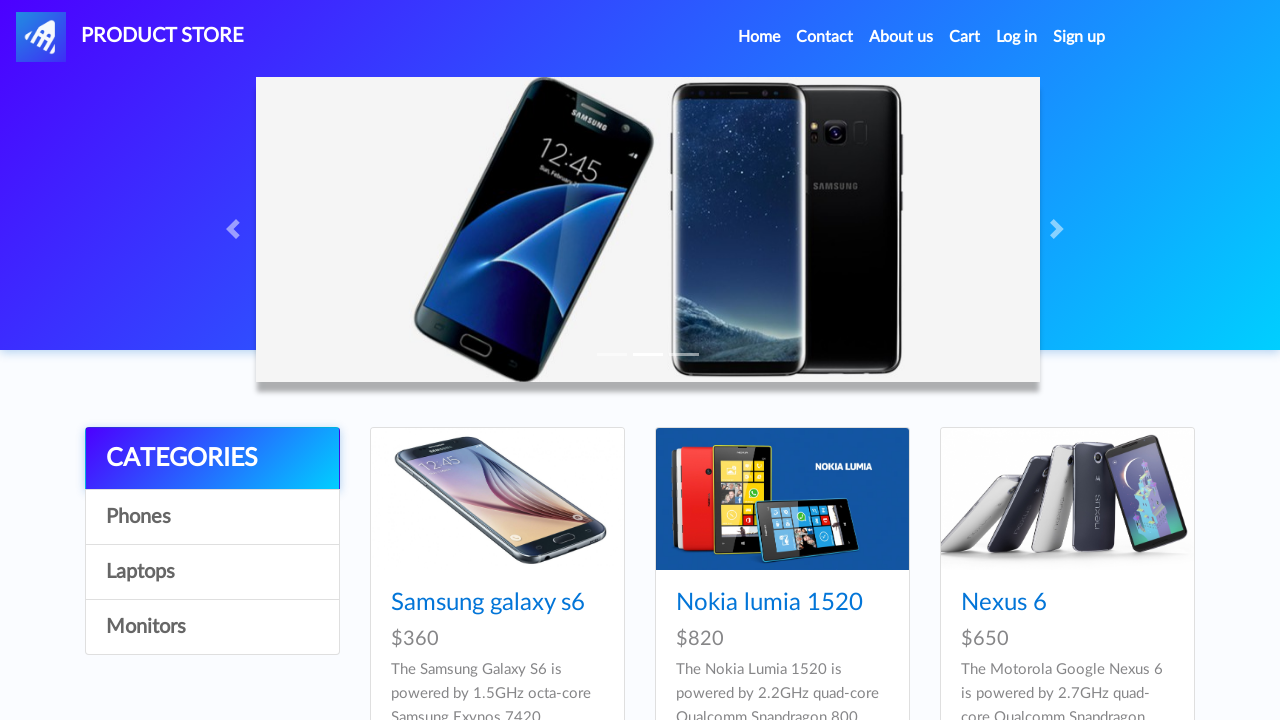